Tests various element locator strategies (ID, Name, TagName, ClassName) on a locator examples page by verifying that elements can be found and contain expected content

Starting URL: https://kristinek.github.io/site/examples/locators

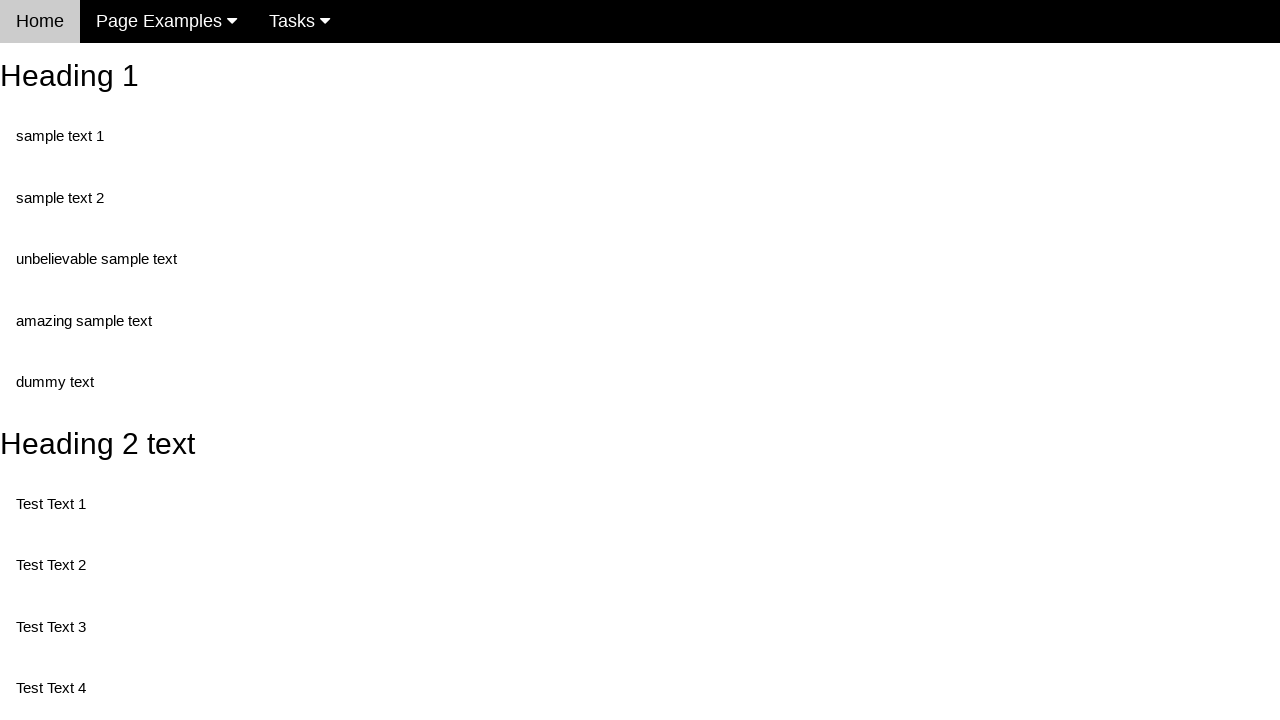

Set viewport size to 1920x1080
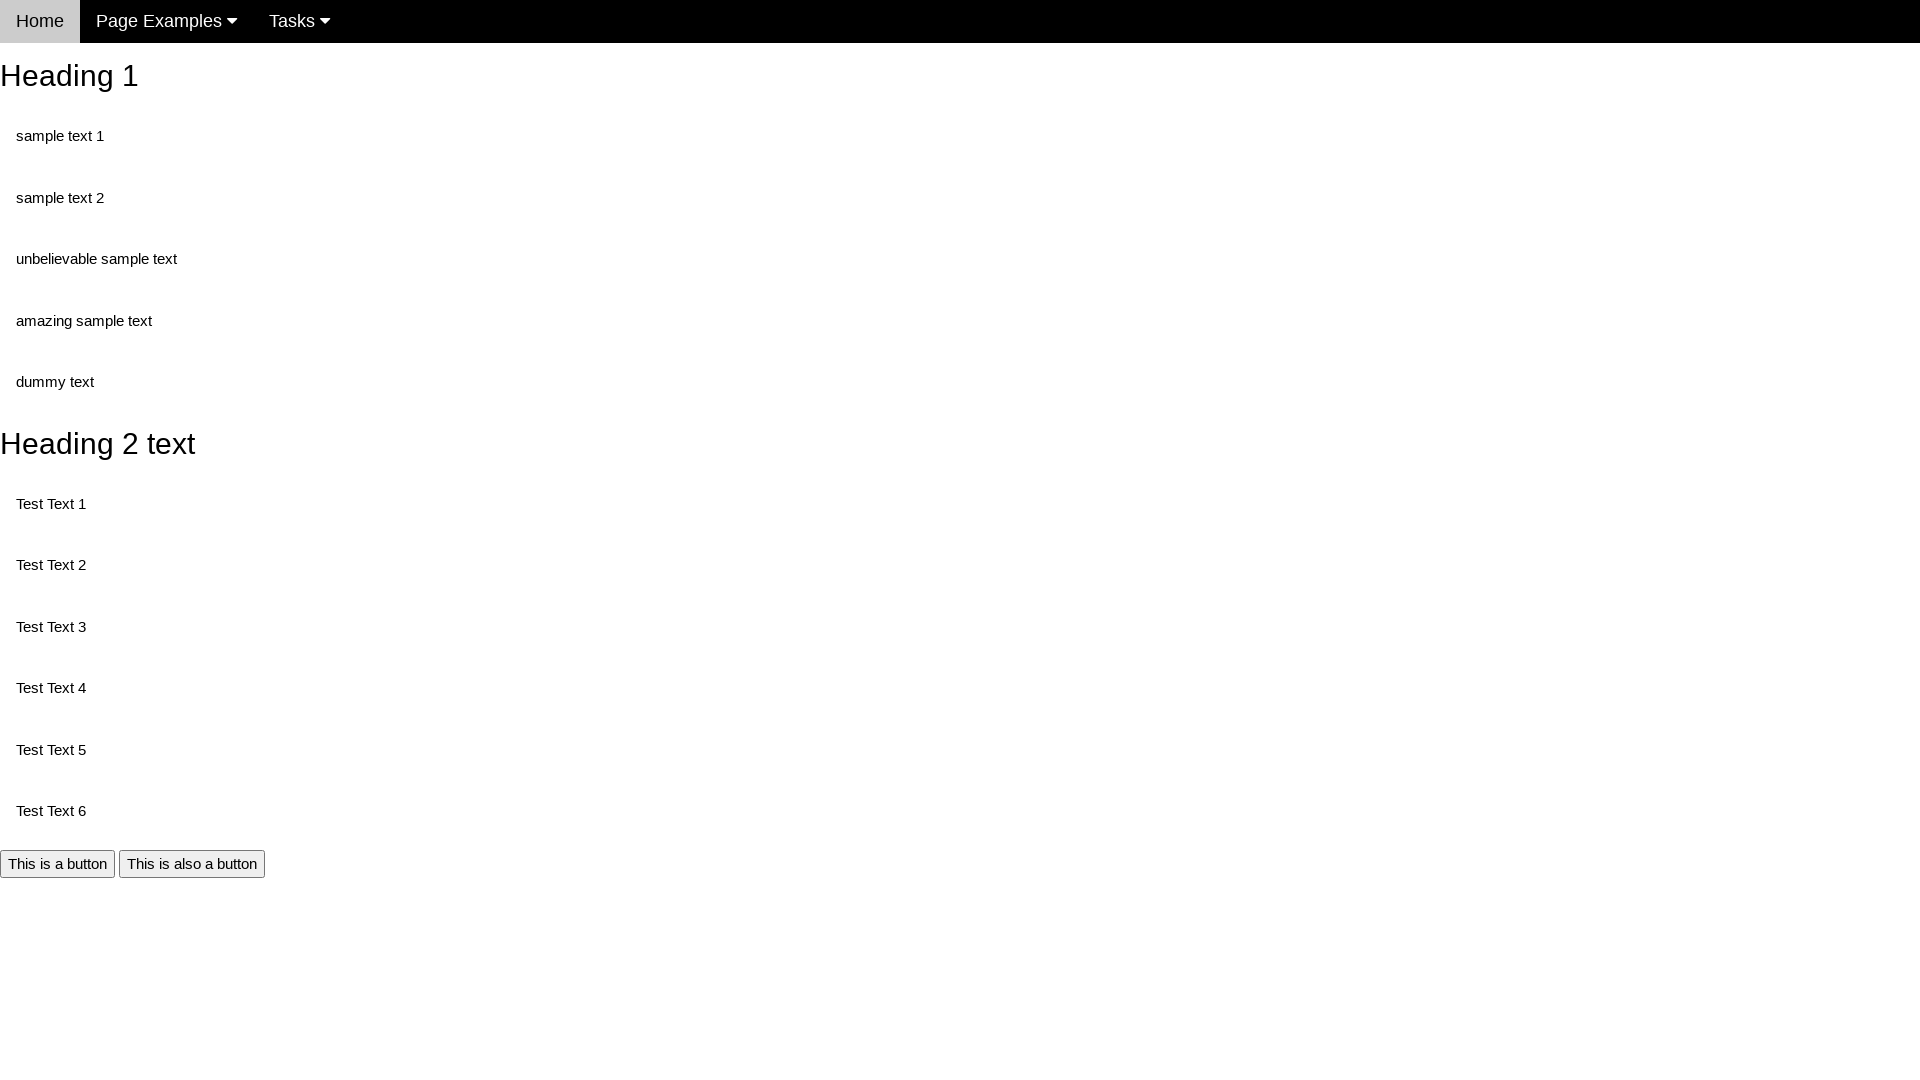

Located element by ID '#heading_2'
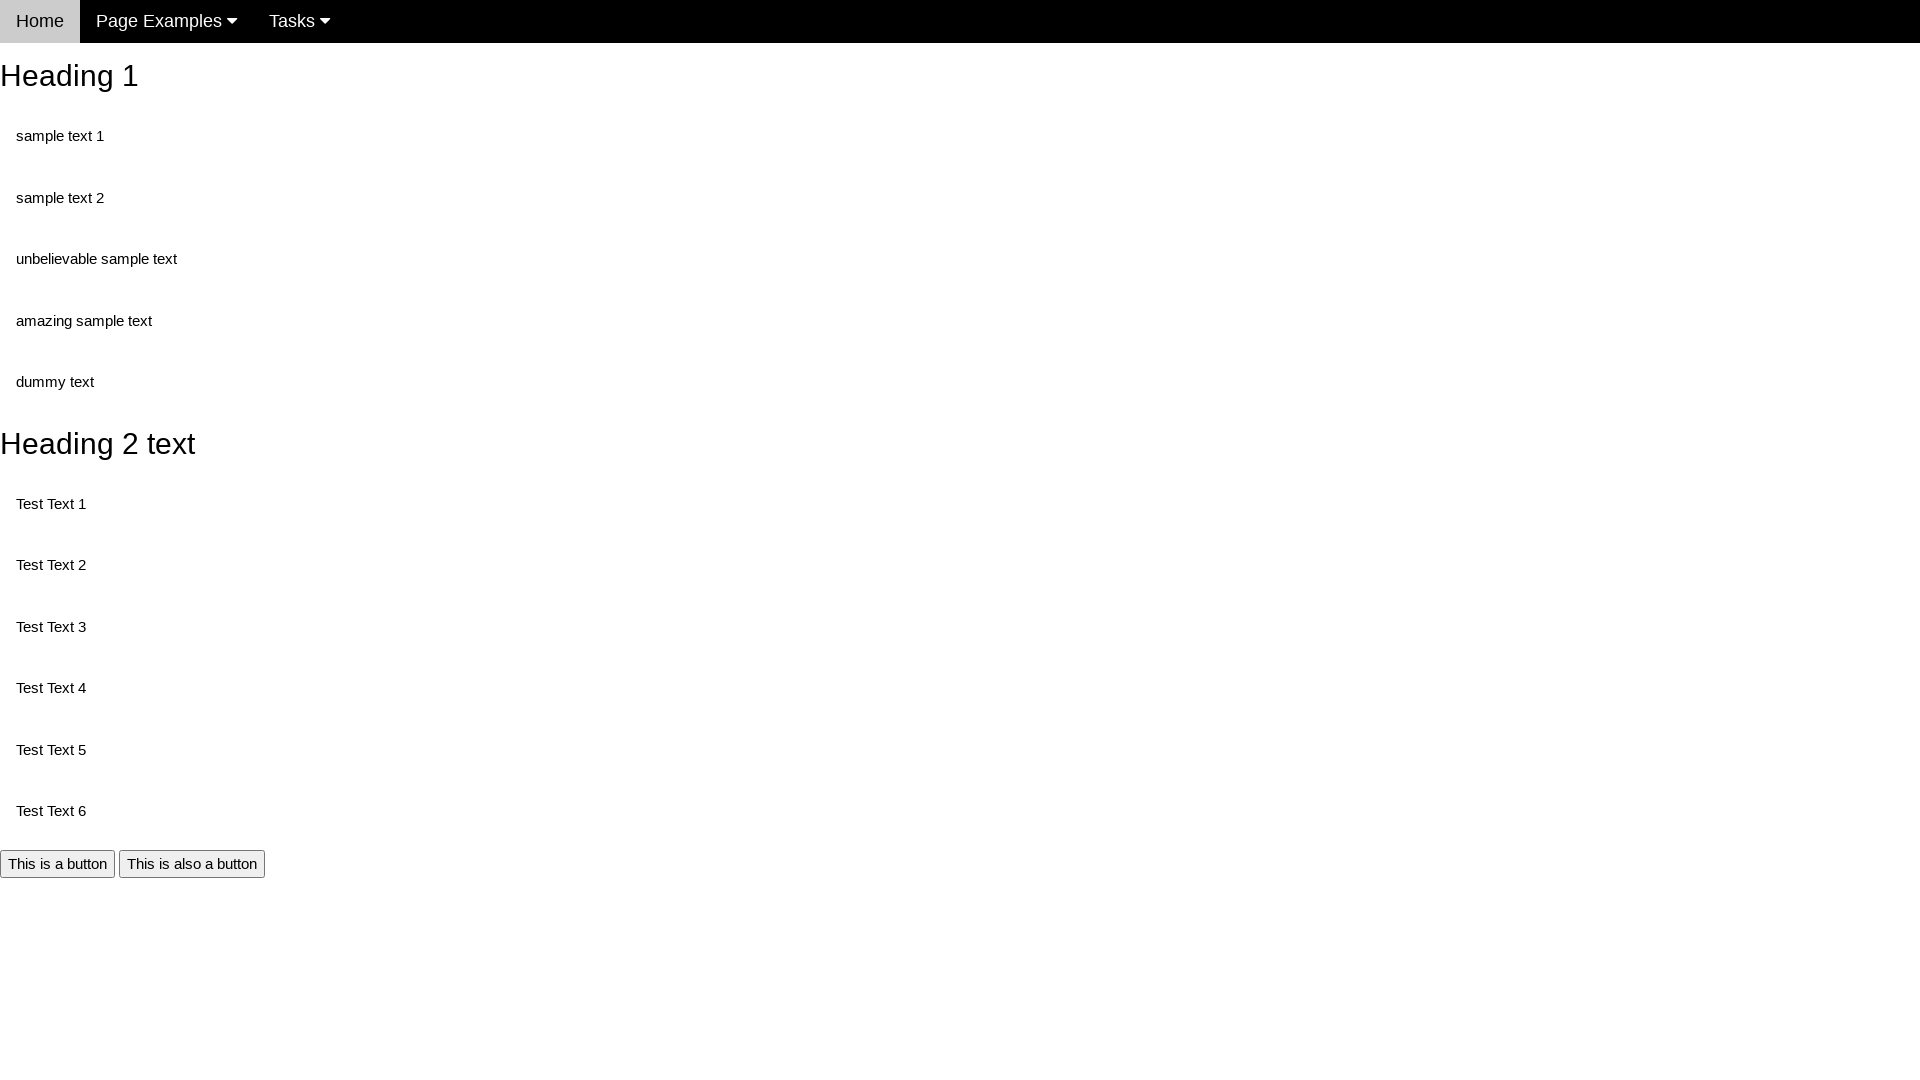

Element with ID '#heading_2' is now visible
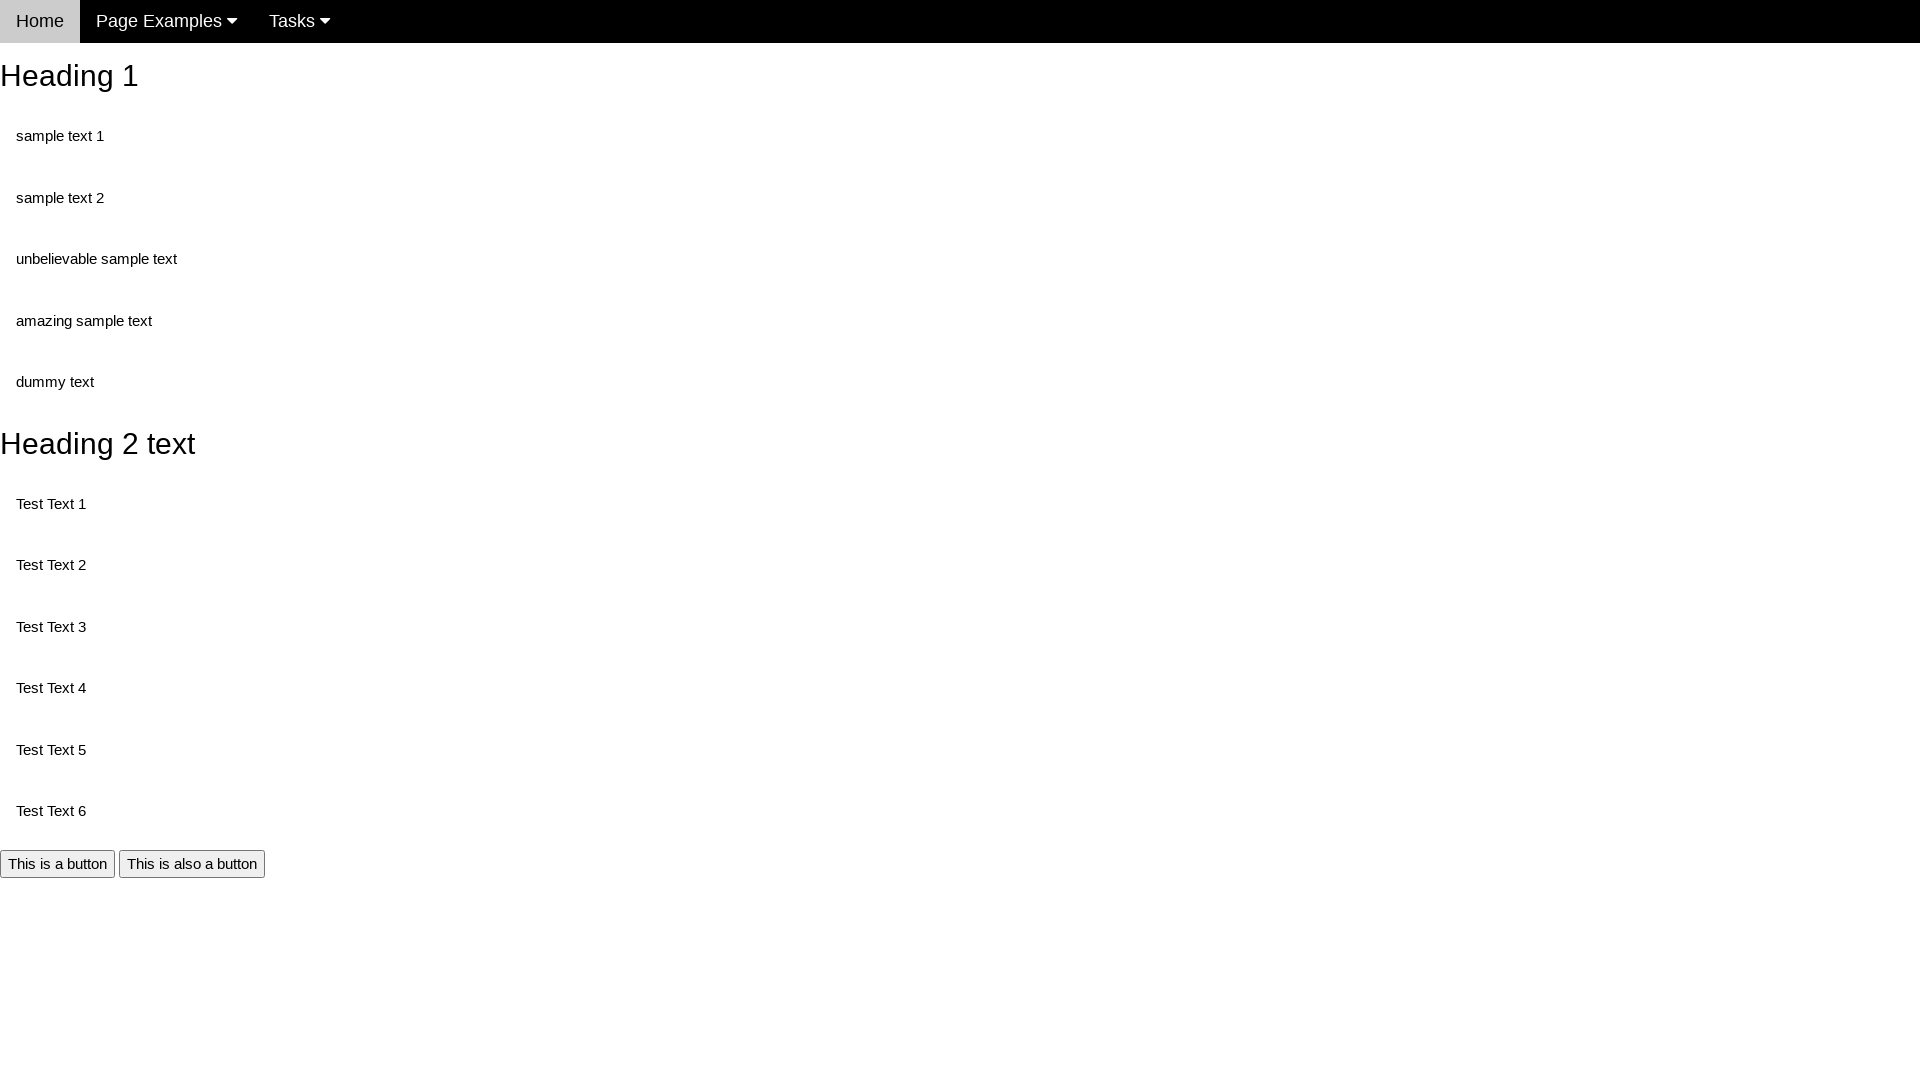

Located element by name 'randomButton1'
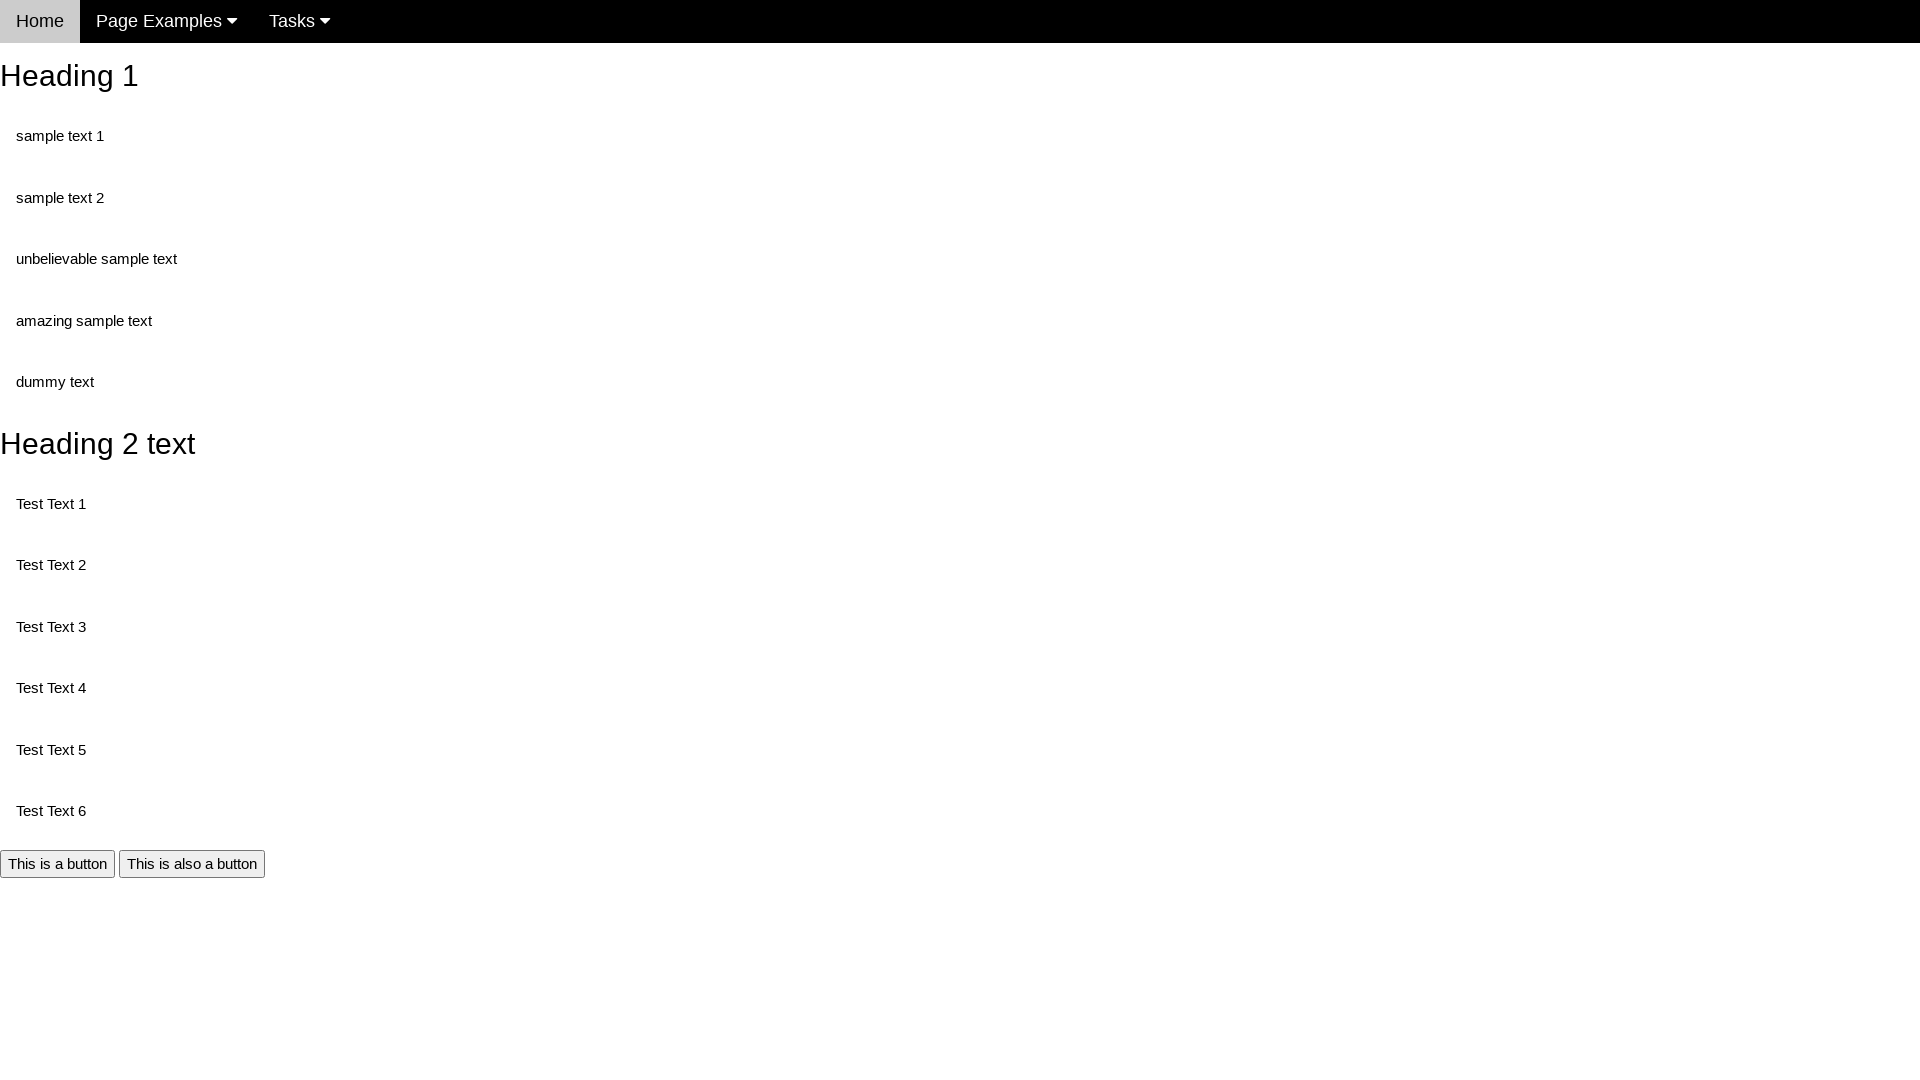

Element with name 'randomButton1' is now visible
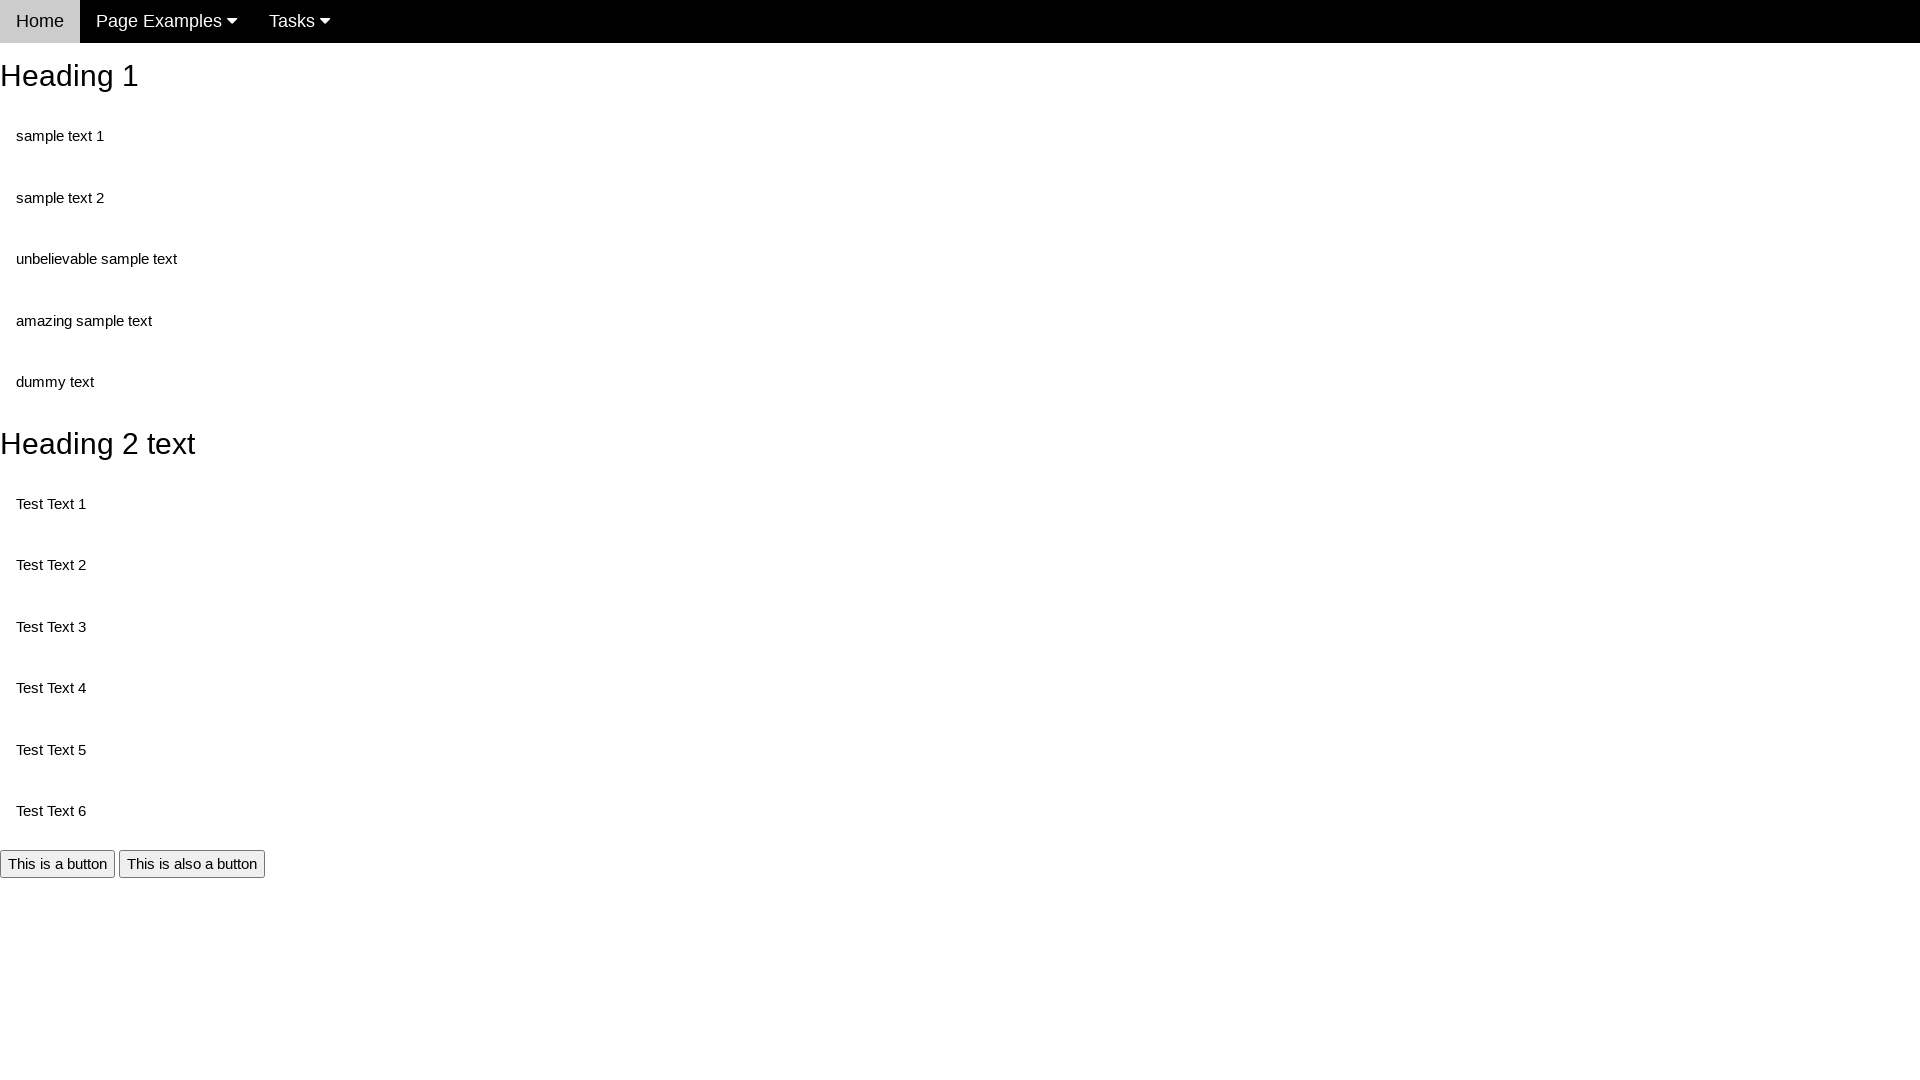

Located first h2 element by tag name
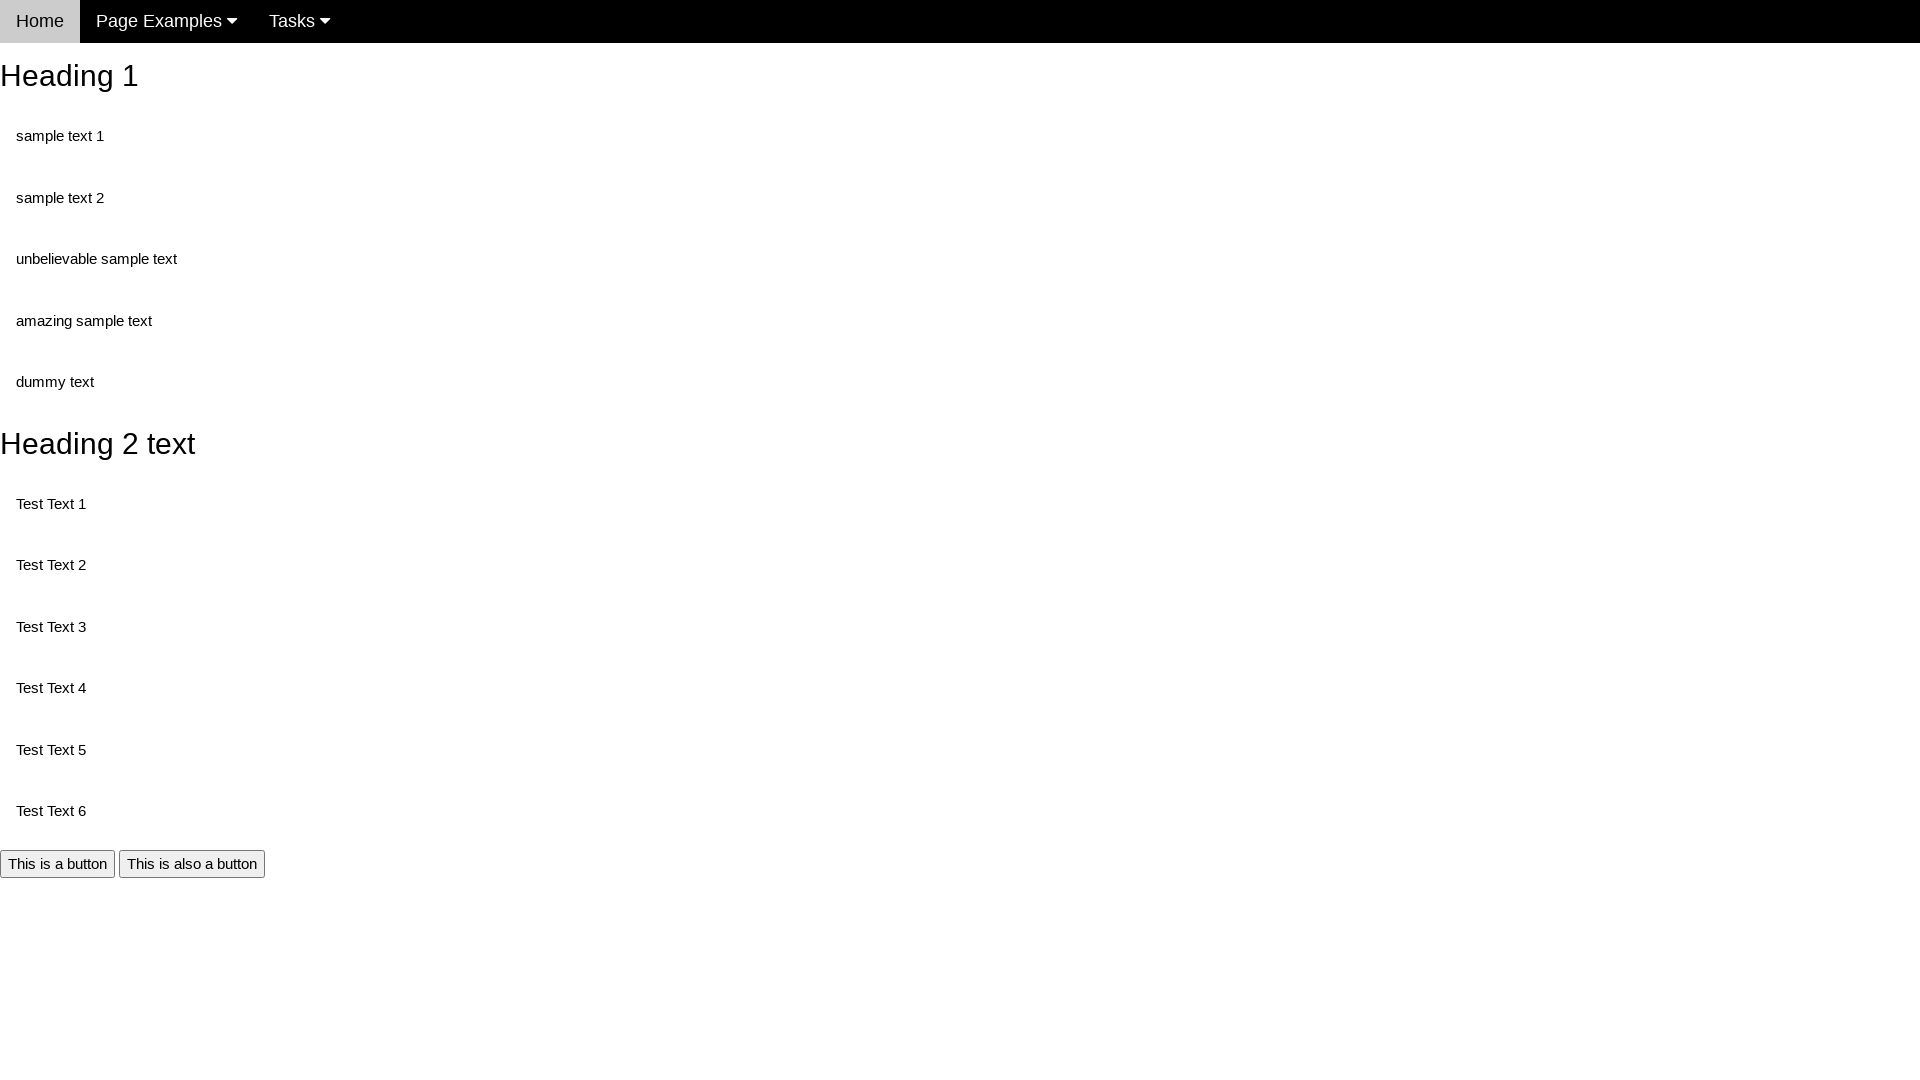

First h2 element is now visible
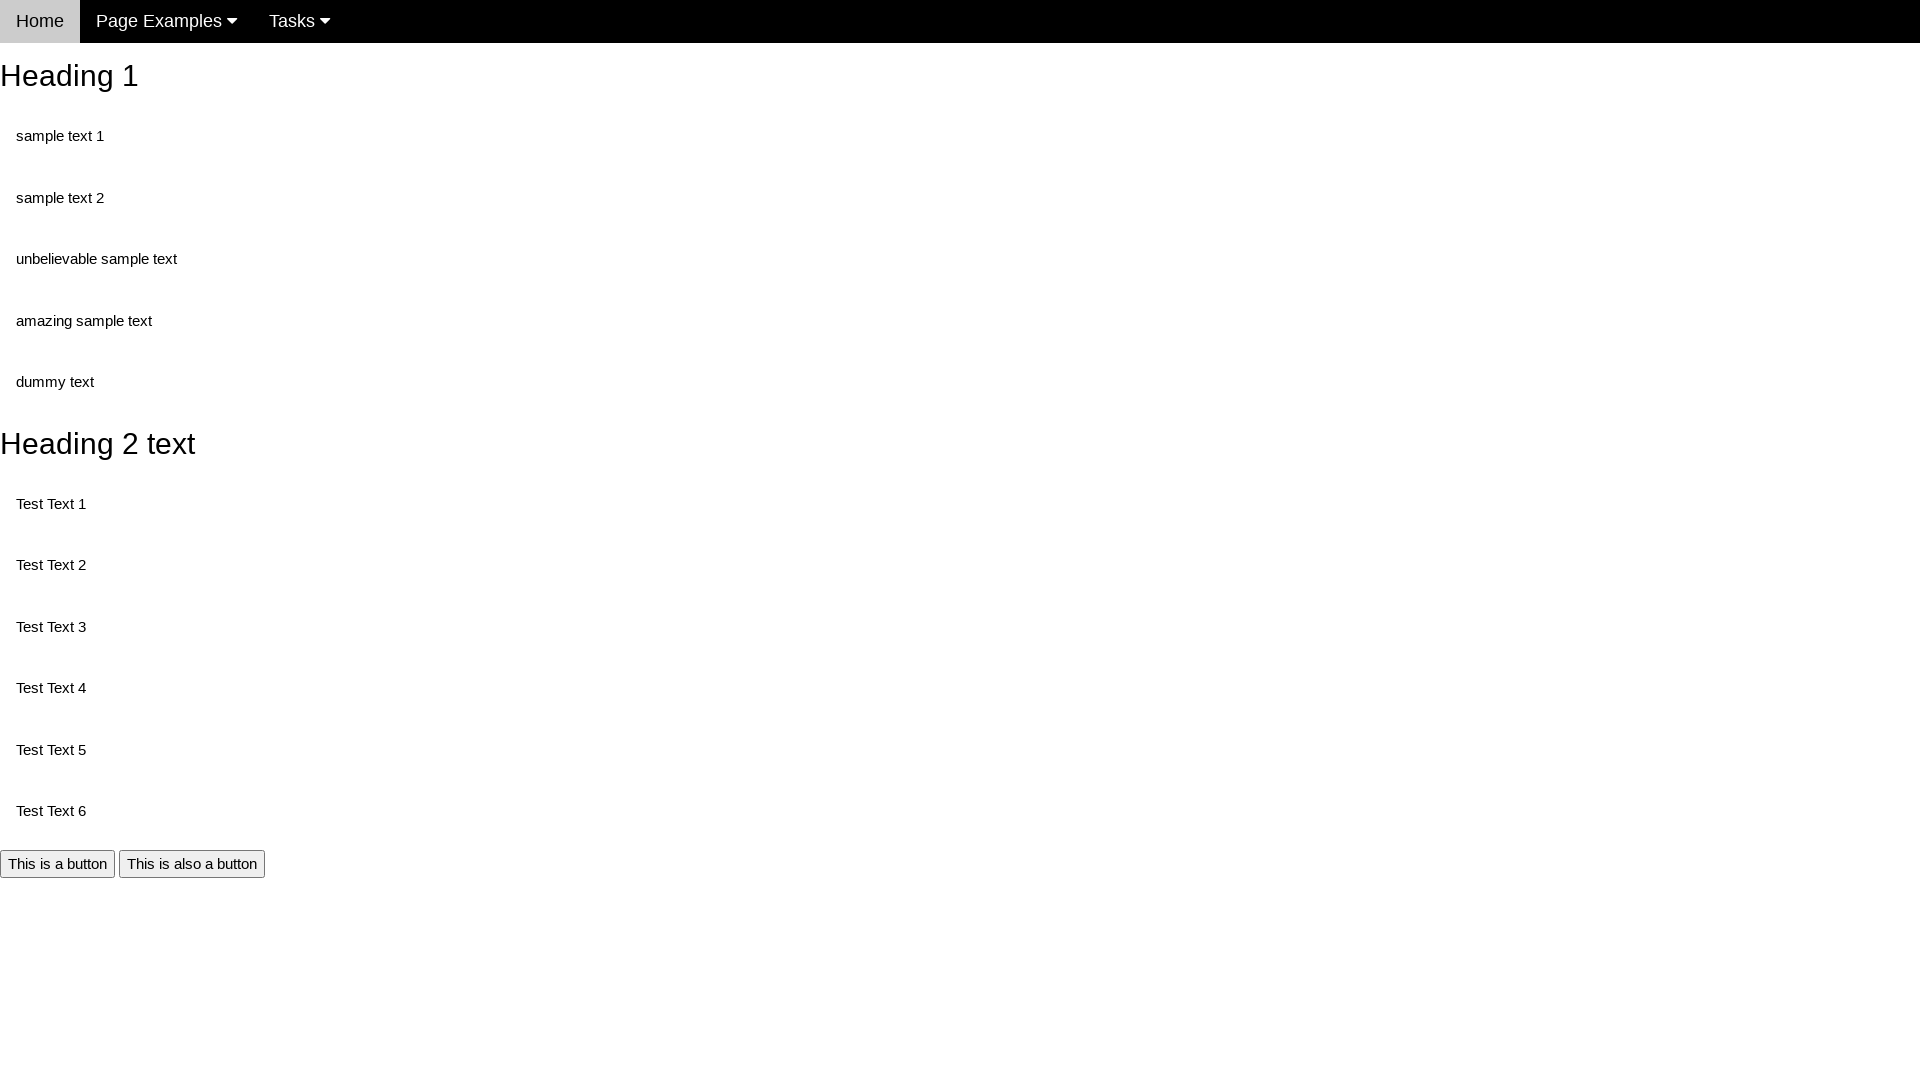

Located first element by class name 'text'
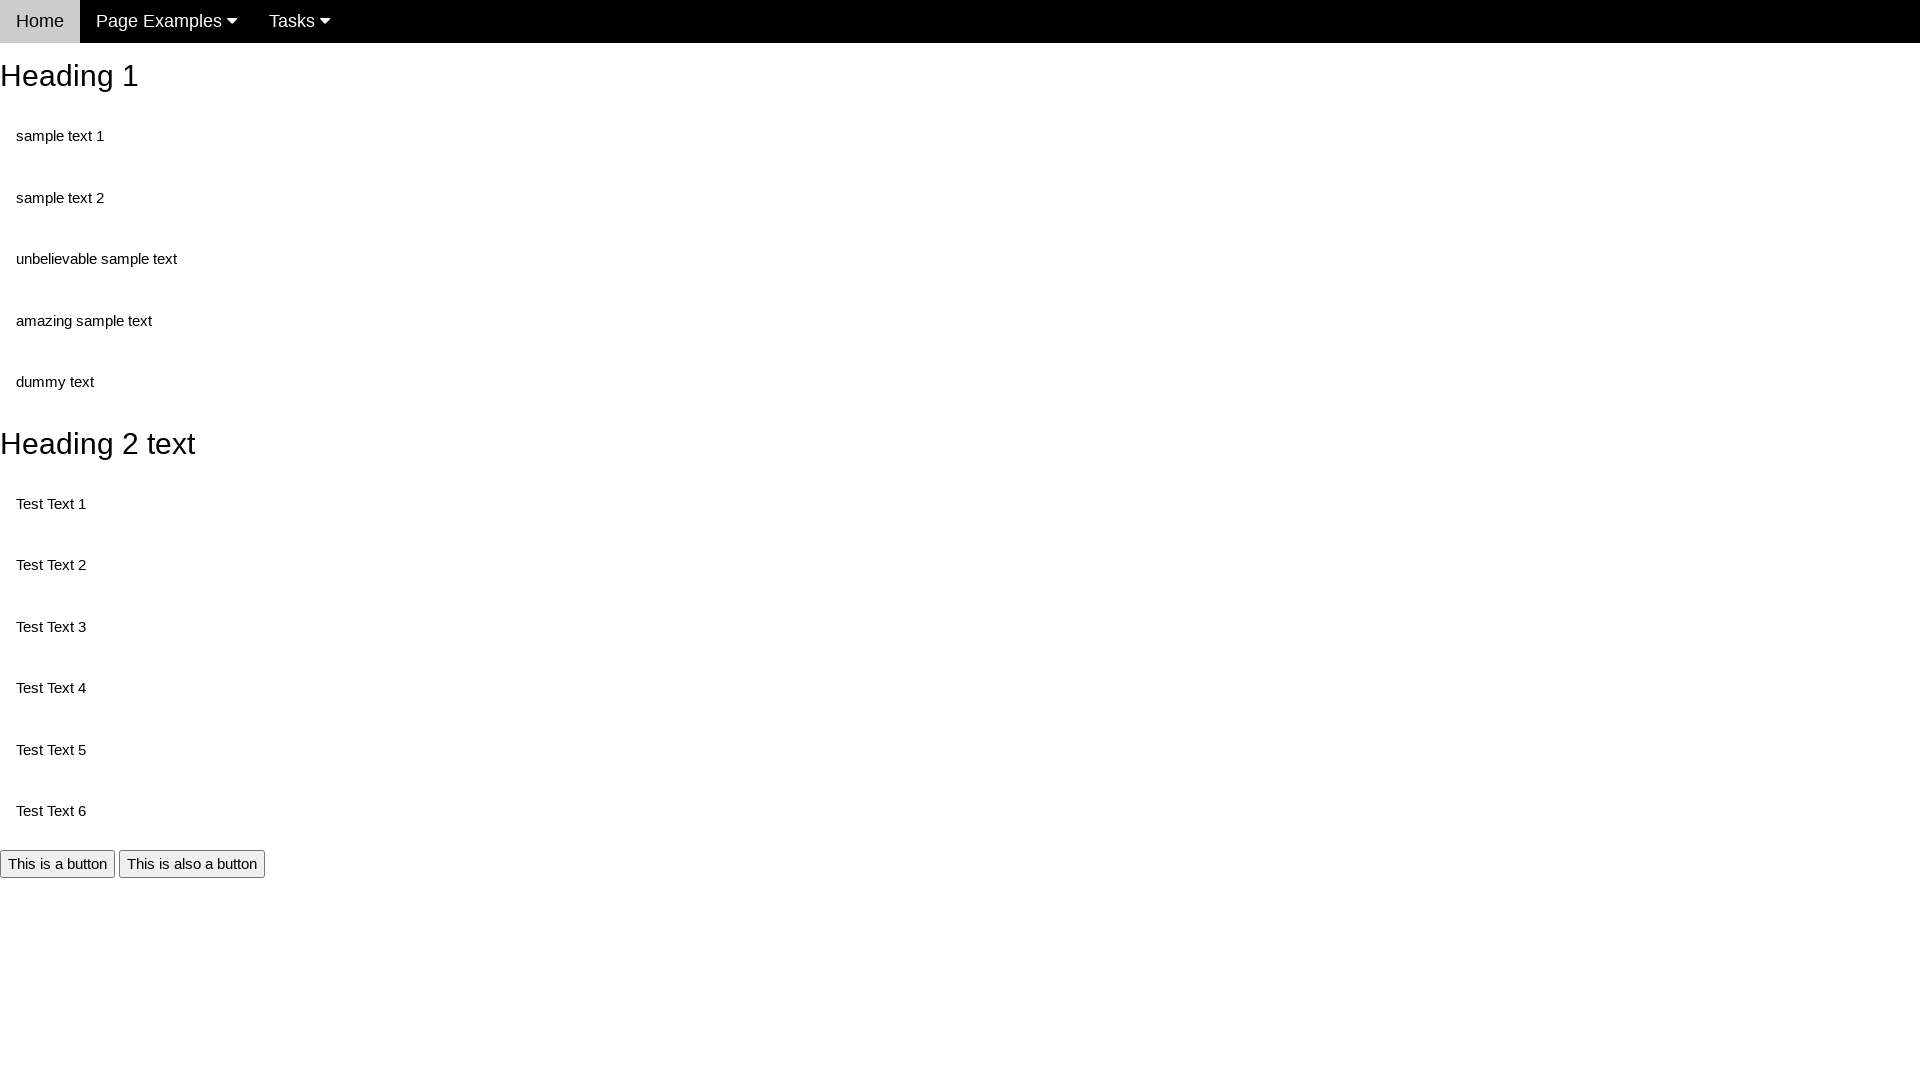

First element with class 'text' is now visible
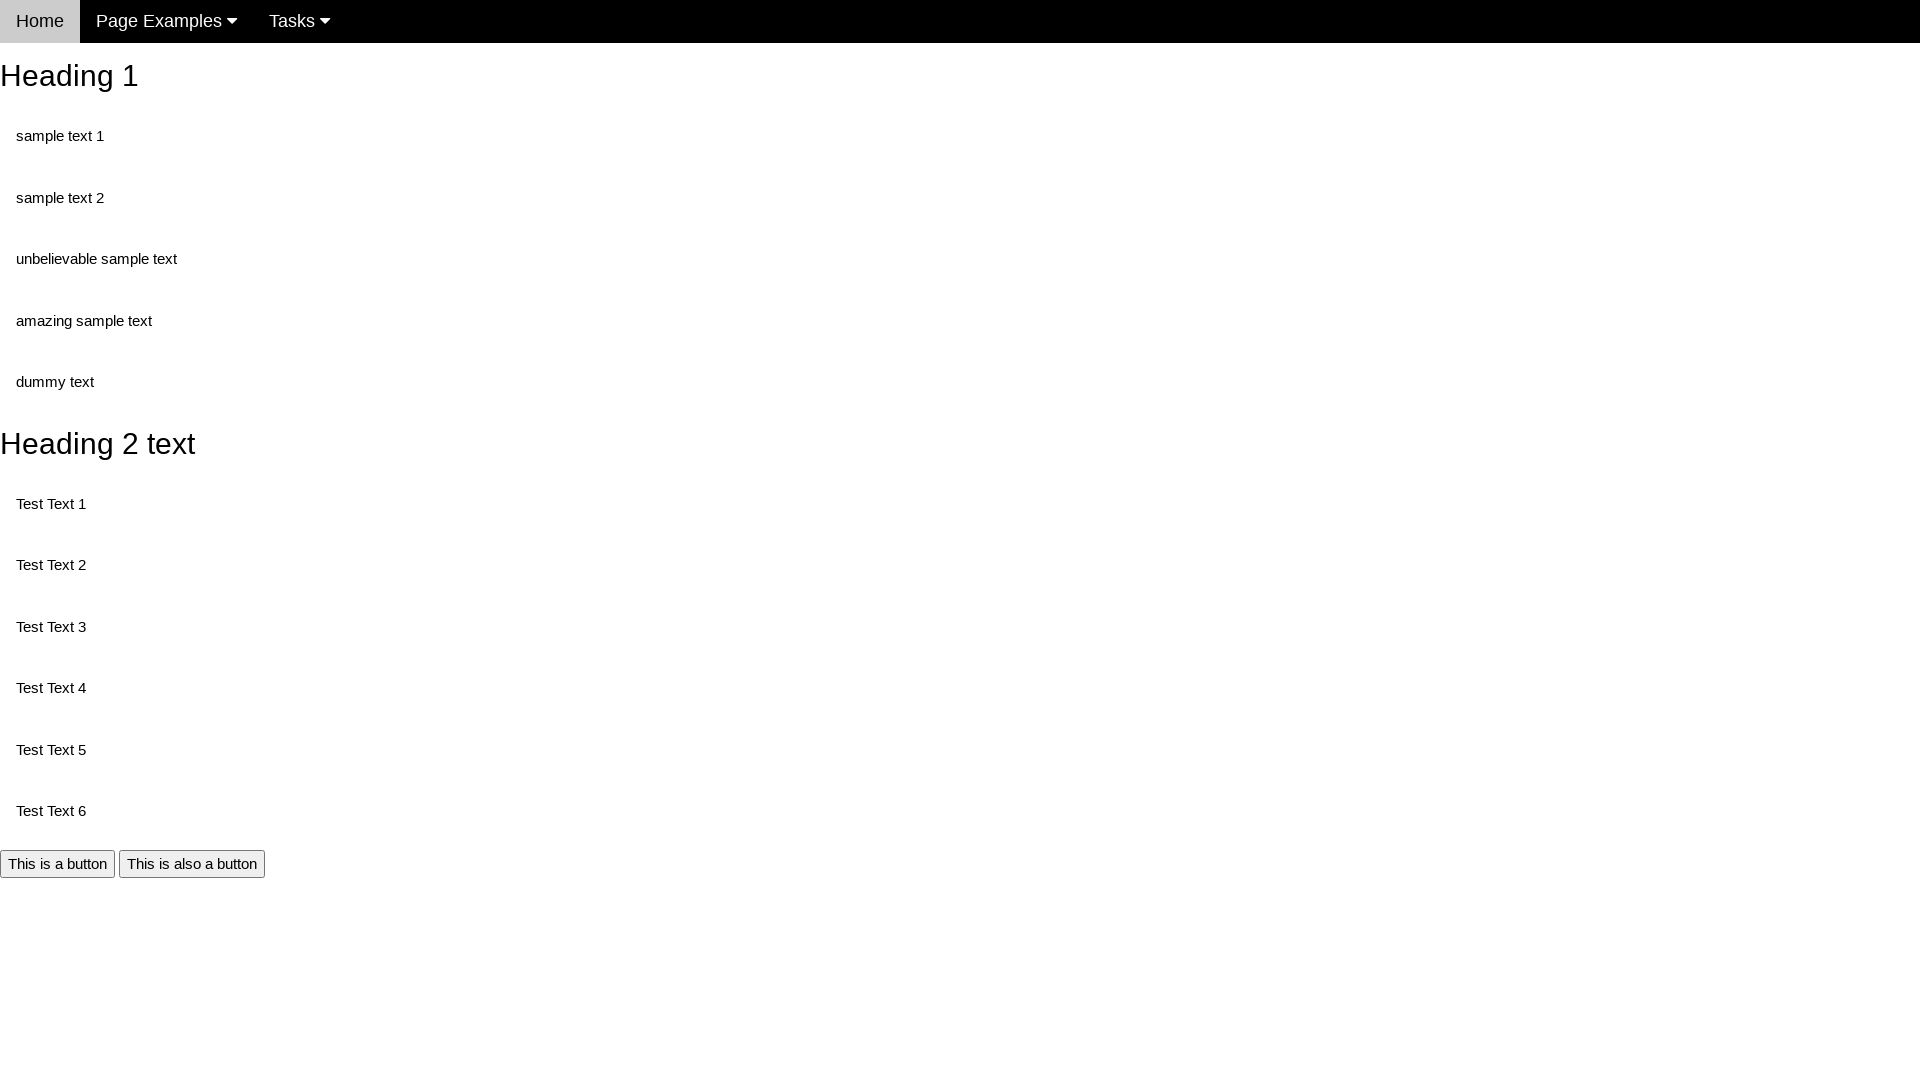

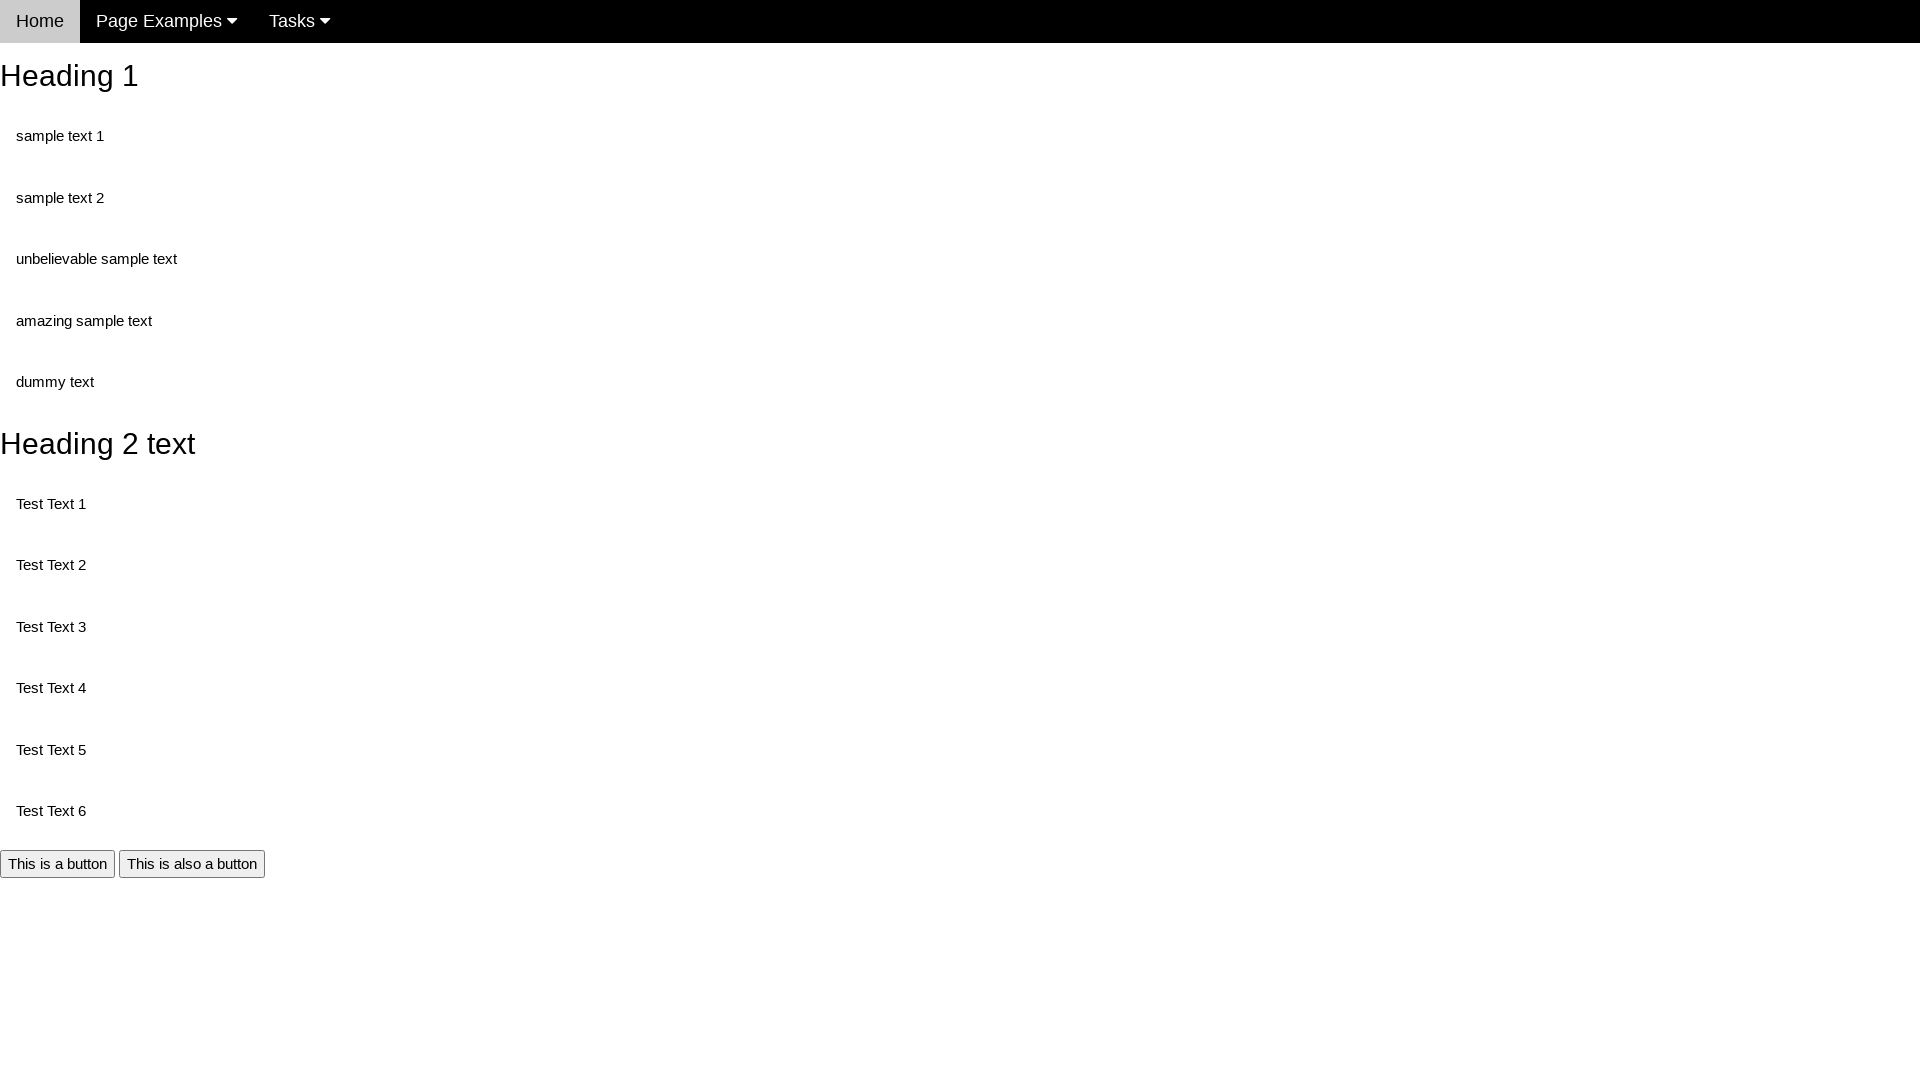